Tests right-click functionality on a button element and verifies the resulting message is displayed

Starting URL: https://demoqa.com/buttons

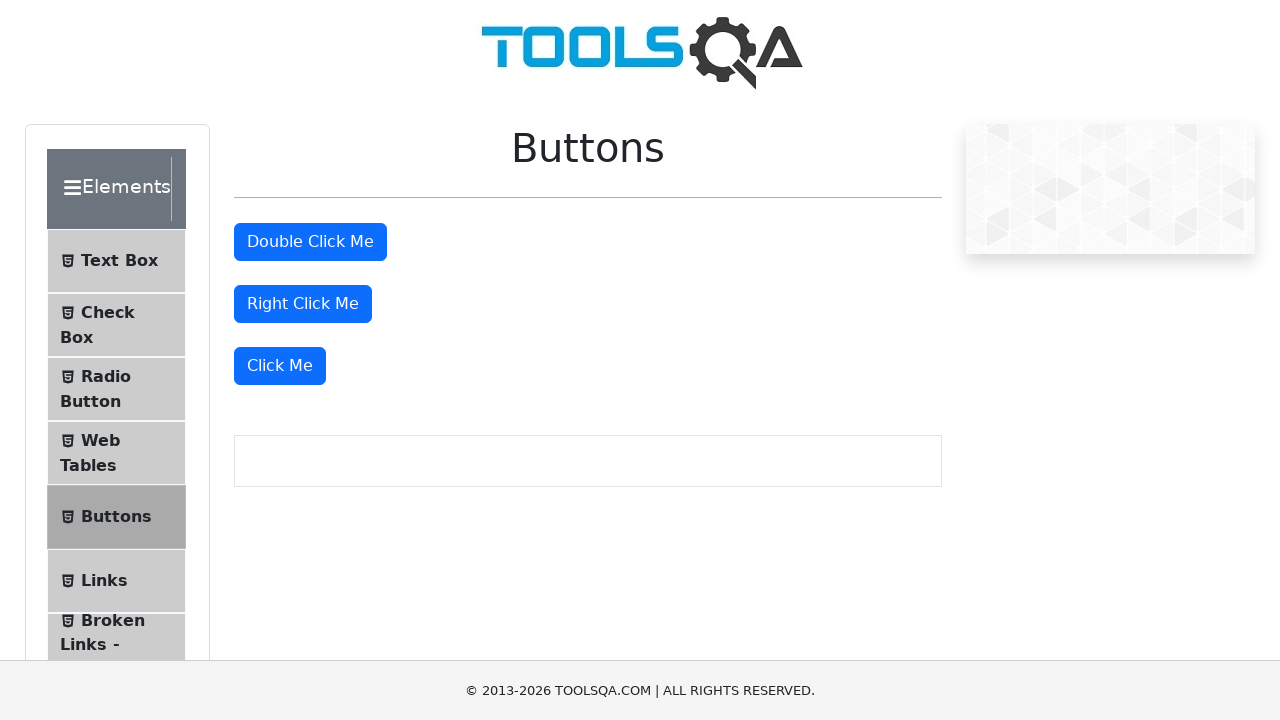

Right-clicked the right-click button element at (303, 304) on #rightClickBtn
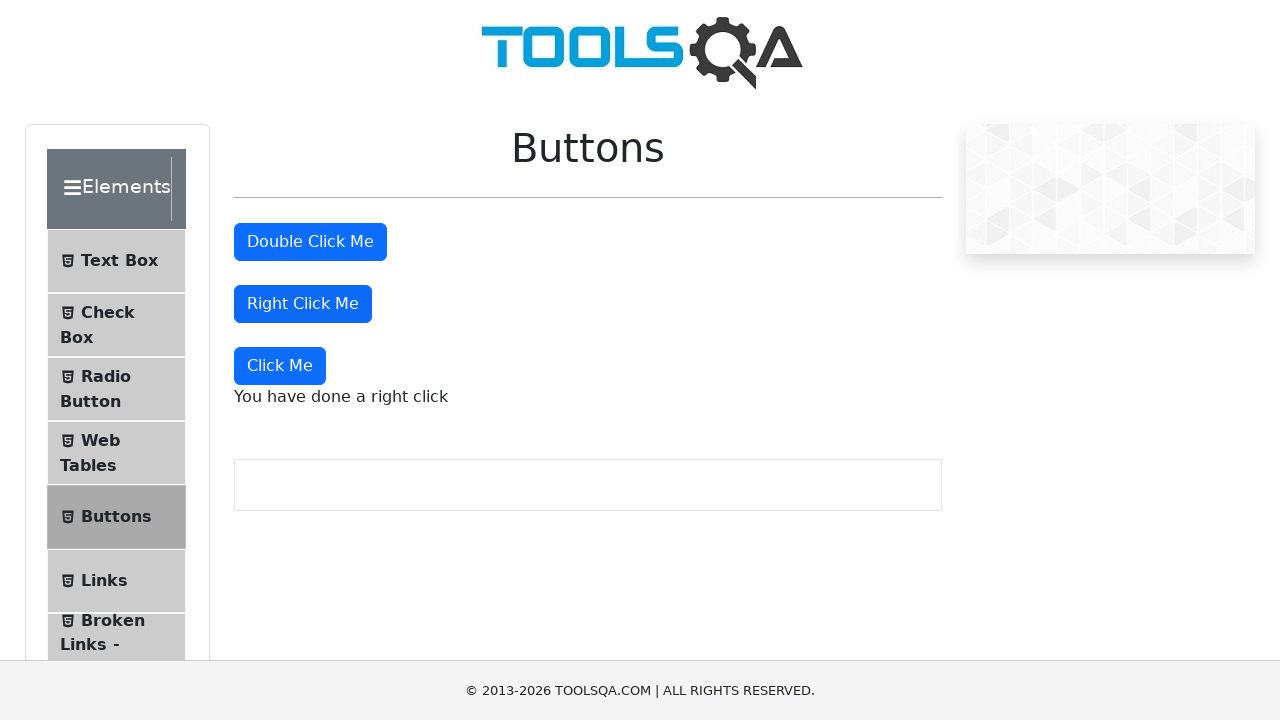

Right-click message element appeared
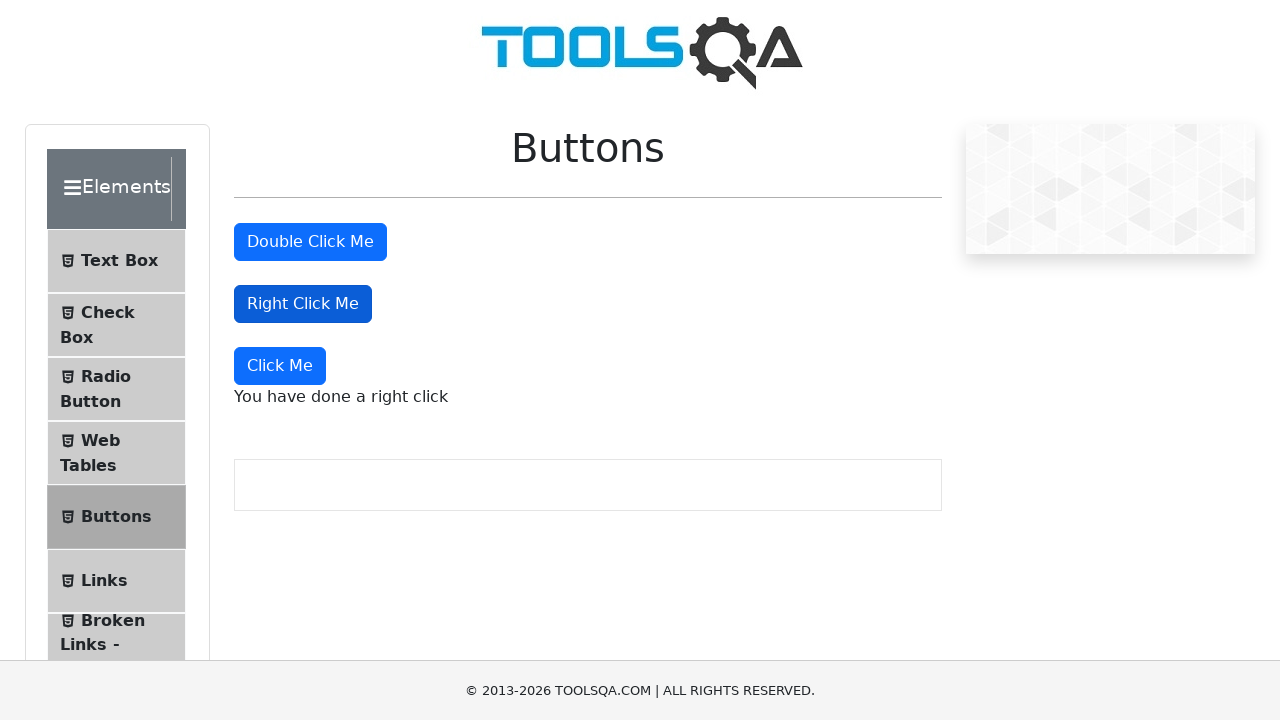

Retrieved and printed the right-click message text
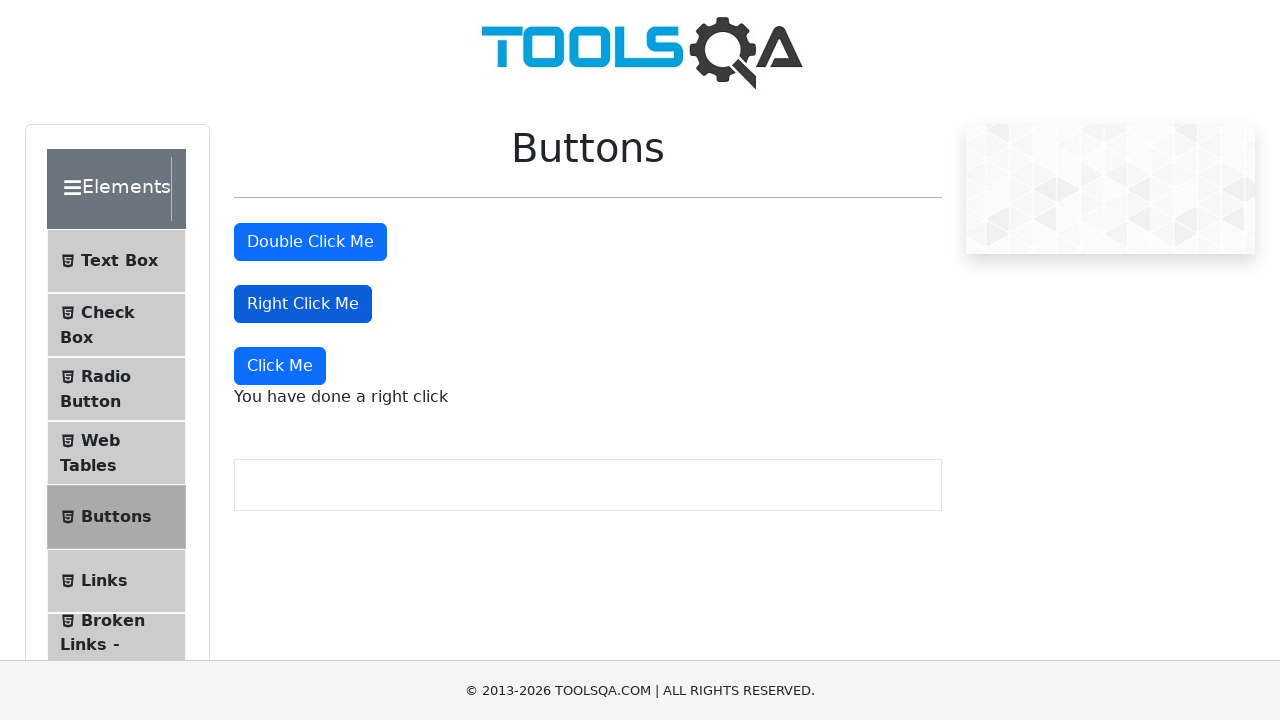

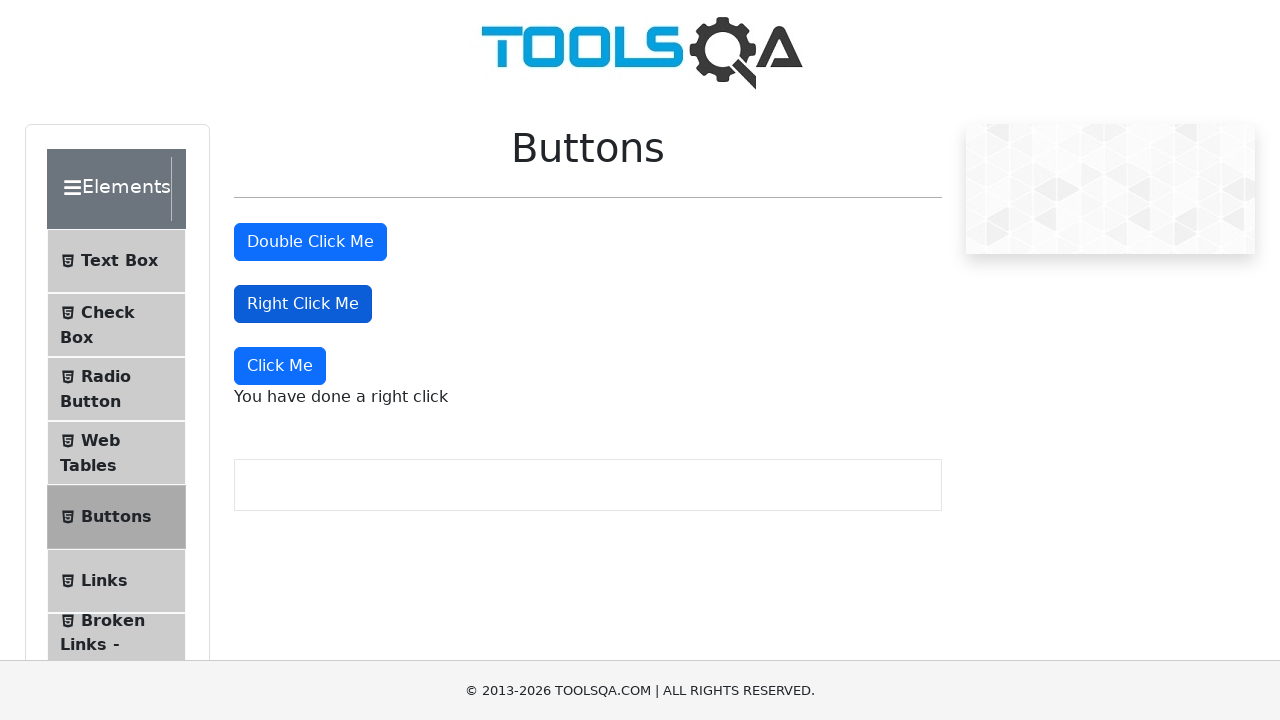